Tests modal dialog functionality by opening a modal via button click and then closing it using JavaScript execution to click the close button

Starting URL: https://formy-project.herokuapp.com/modal

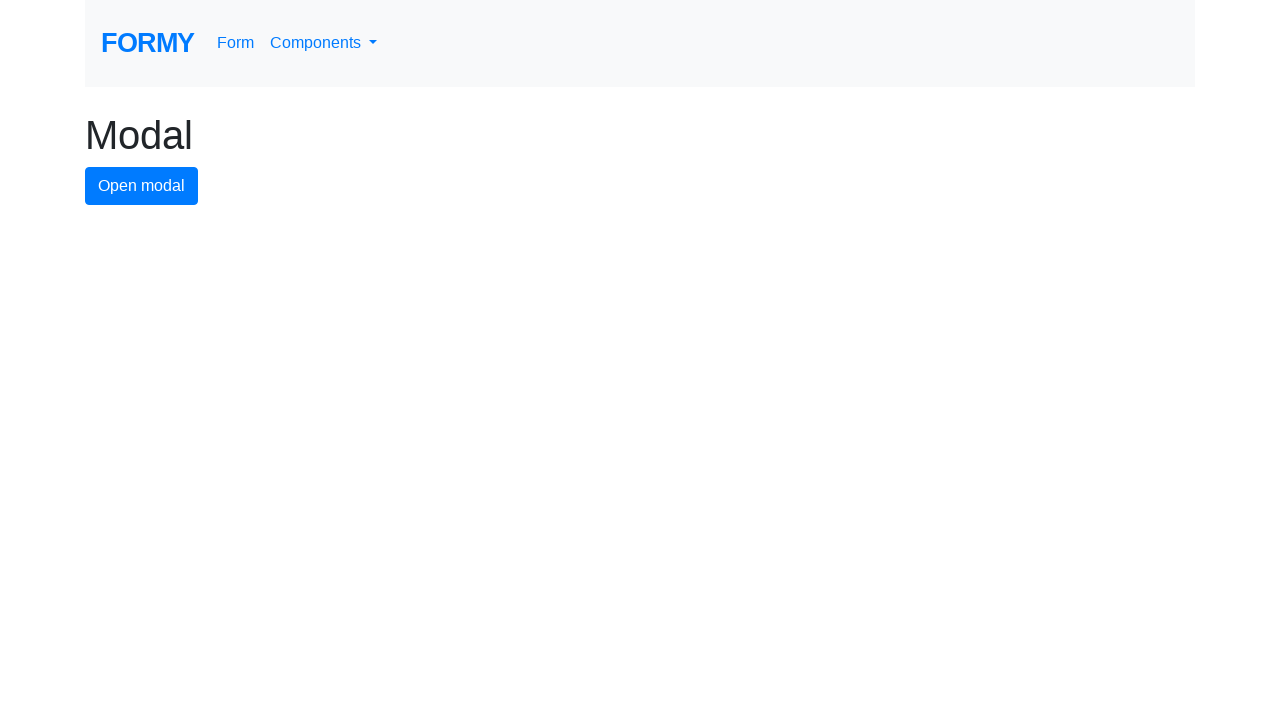

Clicked modal button to open the modal dialog at (142, 186) on #modal-button
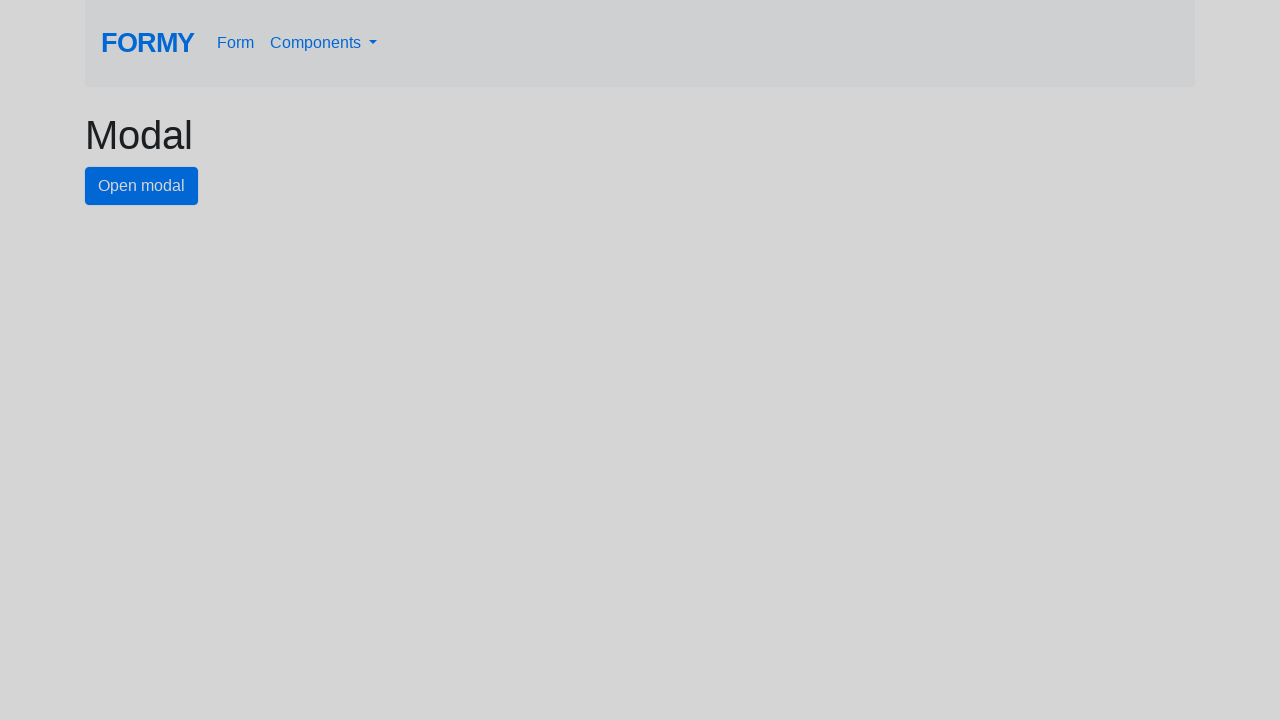

Modal dialog loaded and close button is visible
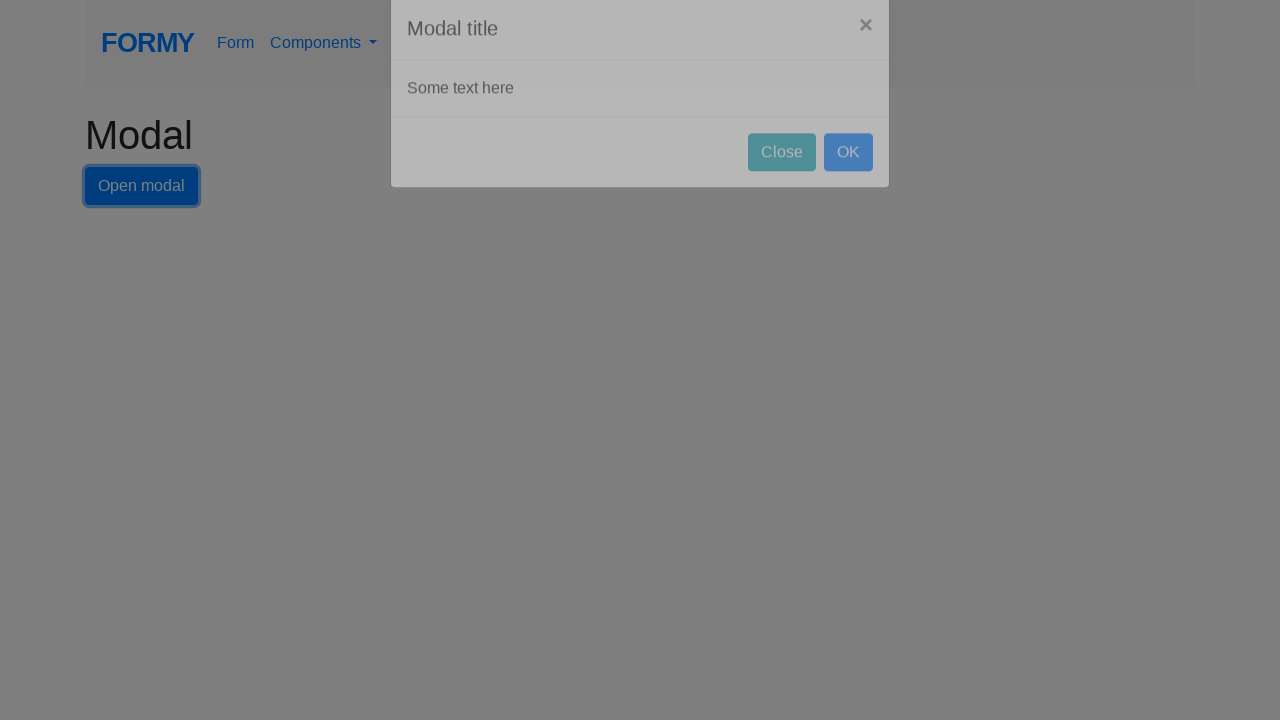

Executed JavaScript to click the close button and close the modal
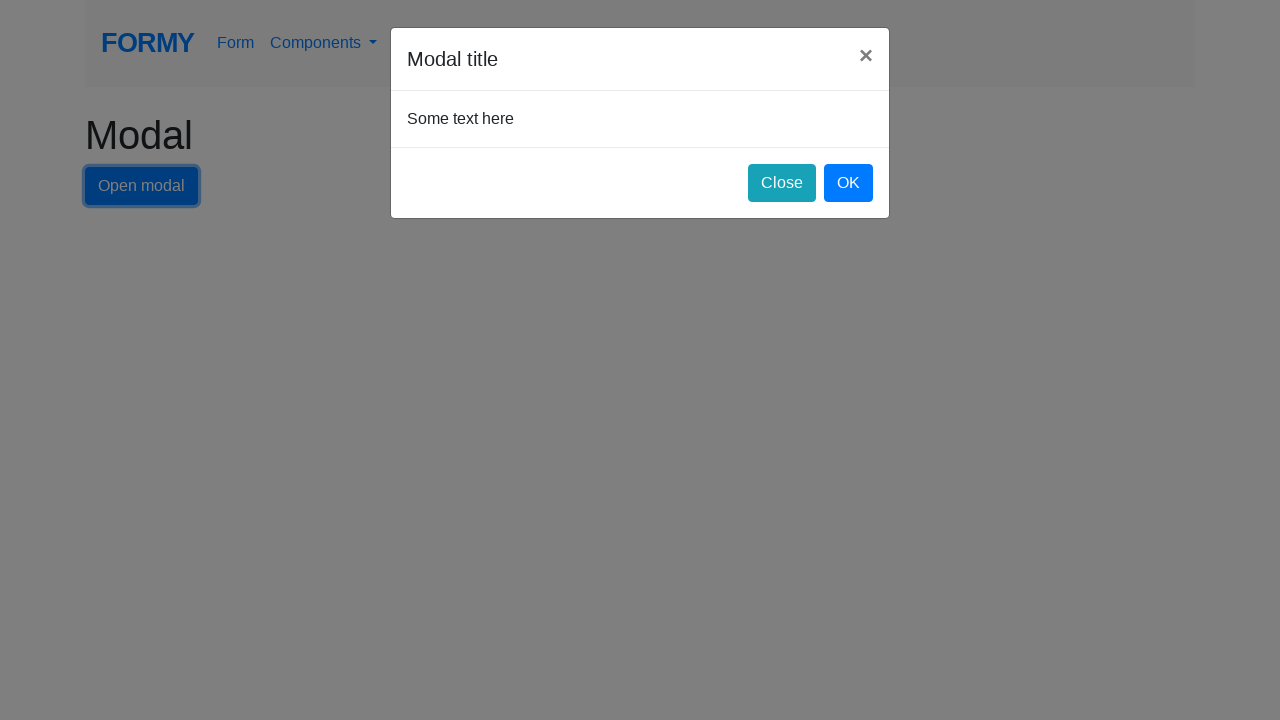

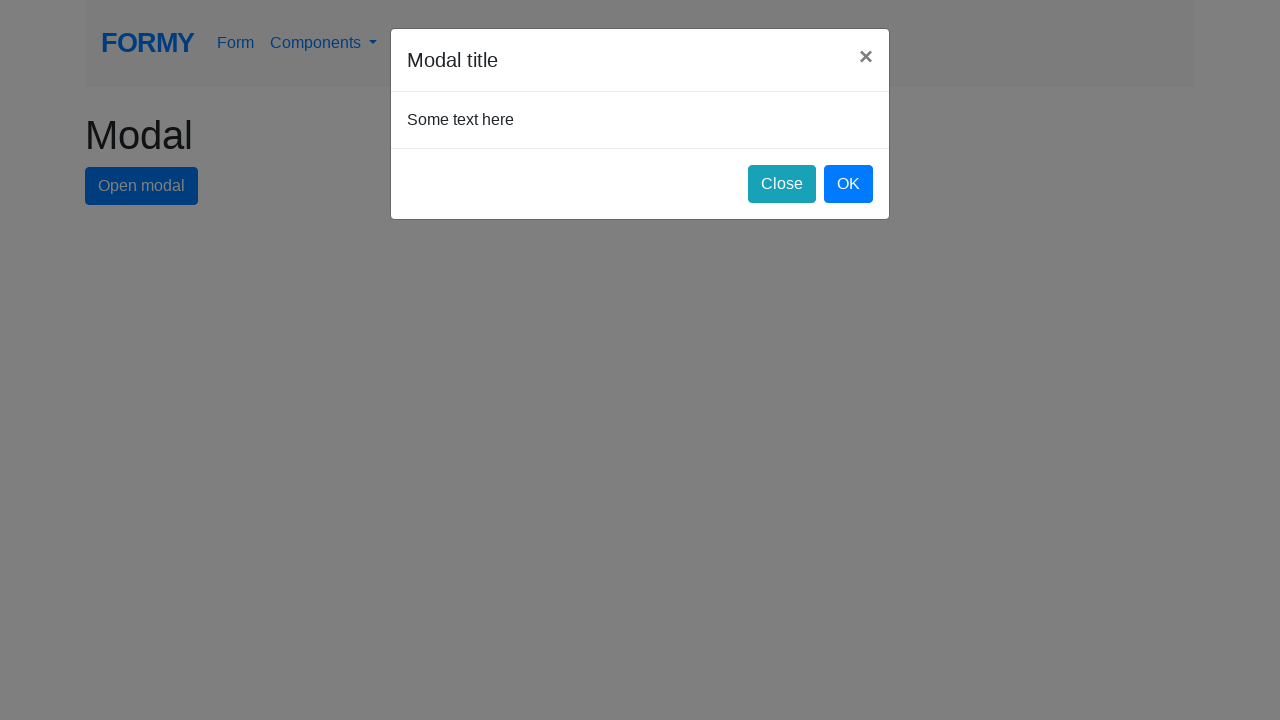